Tests removing a person from the list by clicking the remove button and verifying the person no longer appears

Starting URL: https://uljanovs.github.io/site/tasks/list_of_people_with_jobs.html

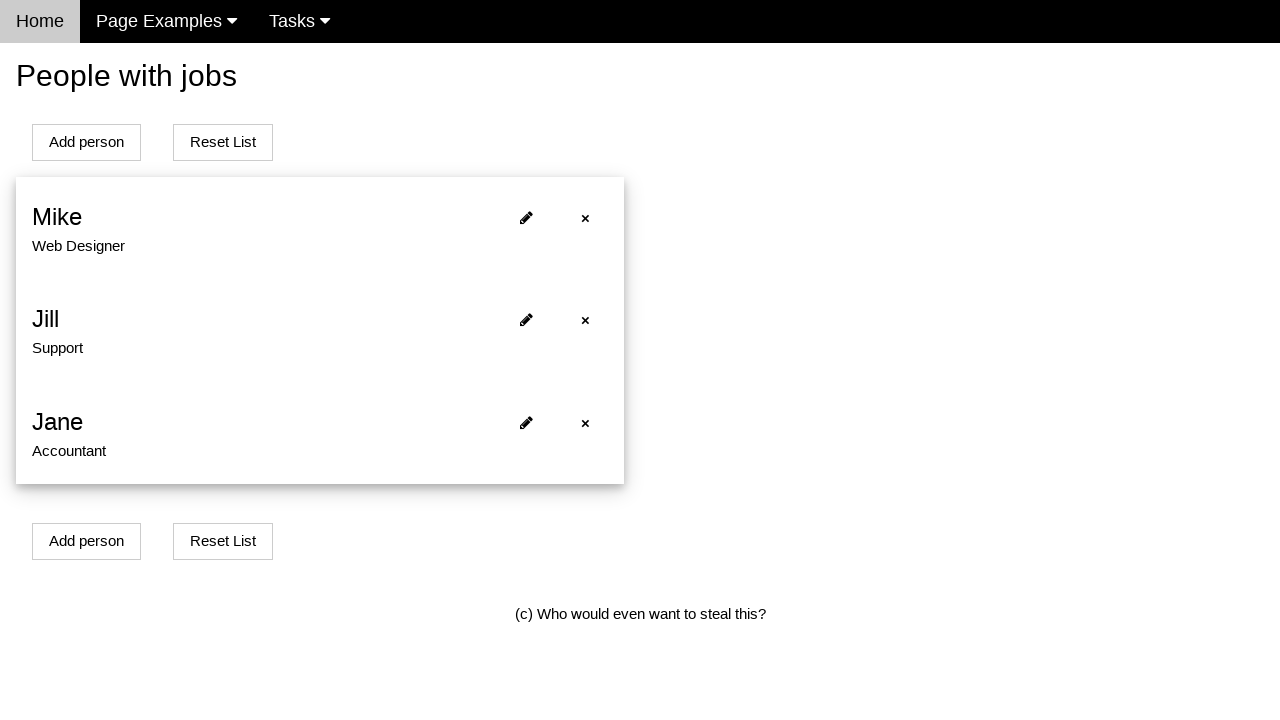

Clicked remove button on first person at (585, 218) on xpath=//*[@id='person0']/span[1]
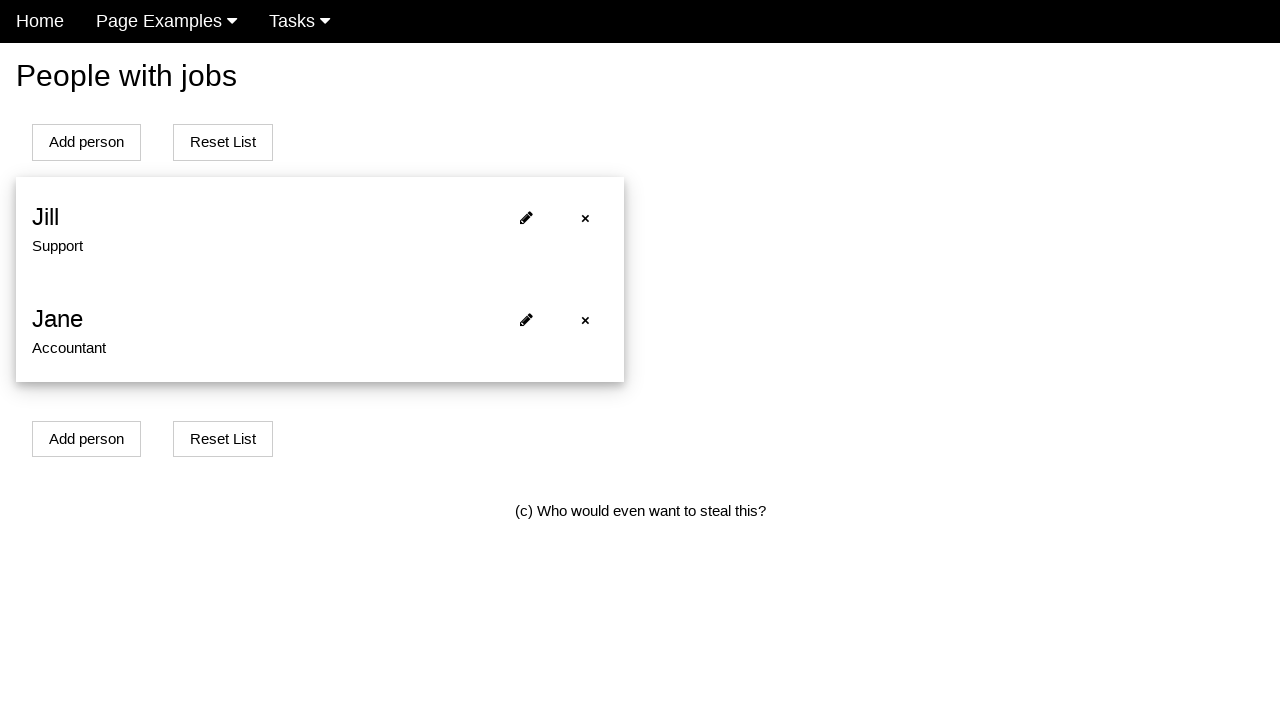

Waited for removal to process
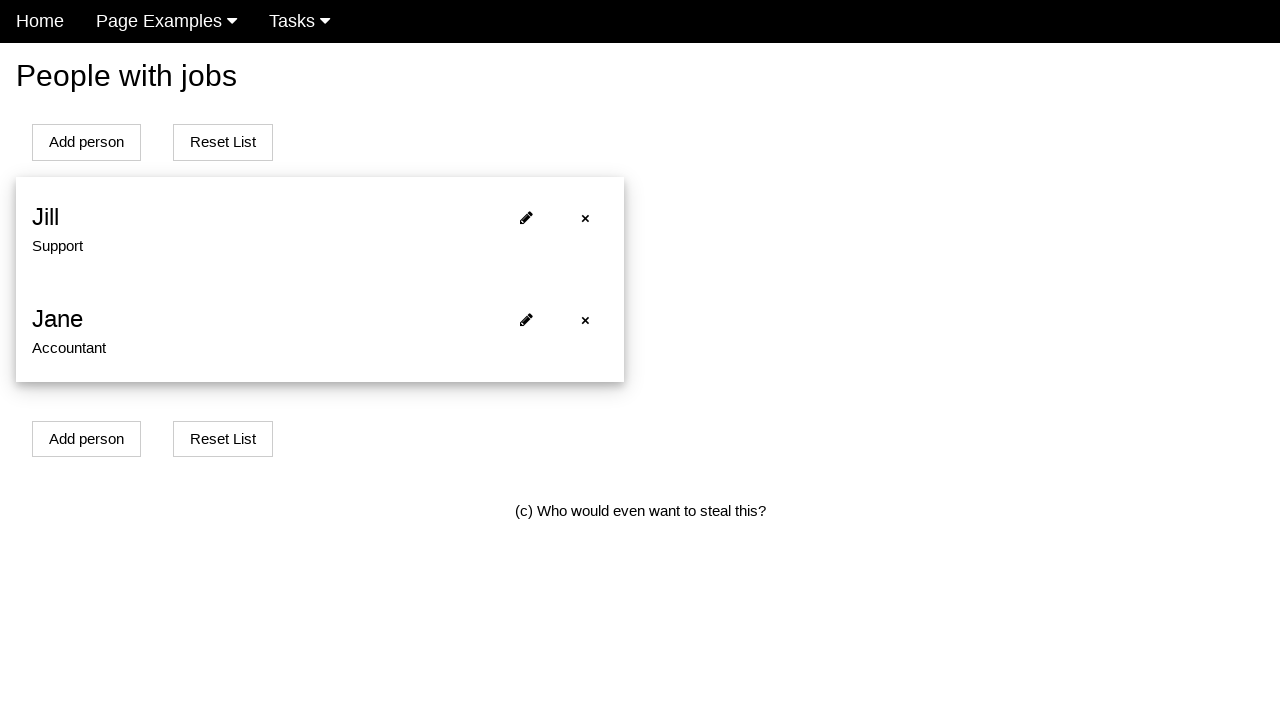

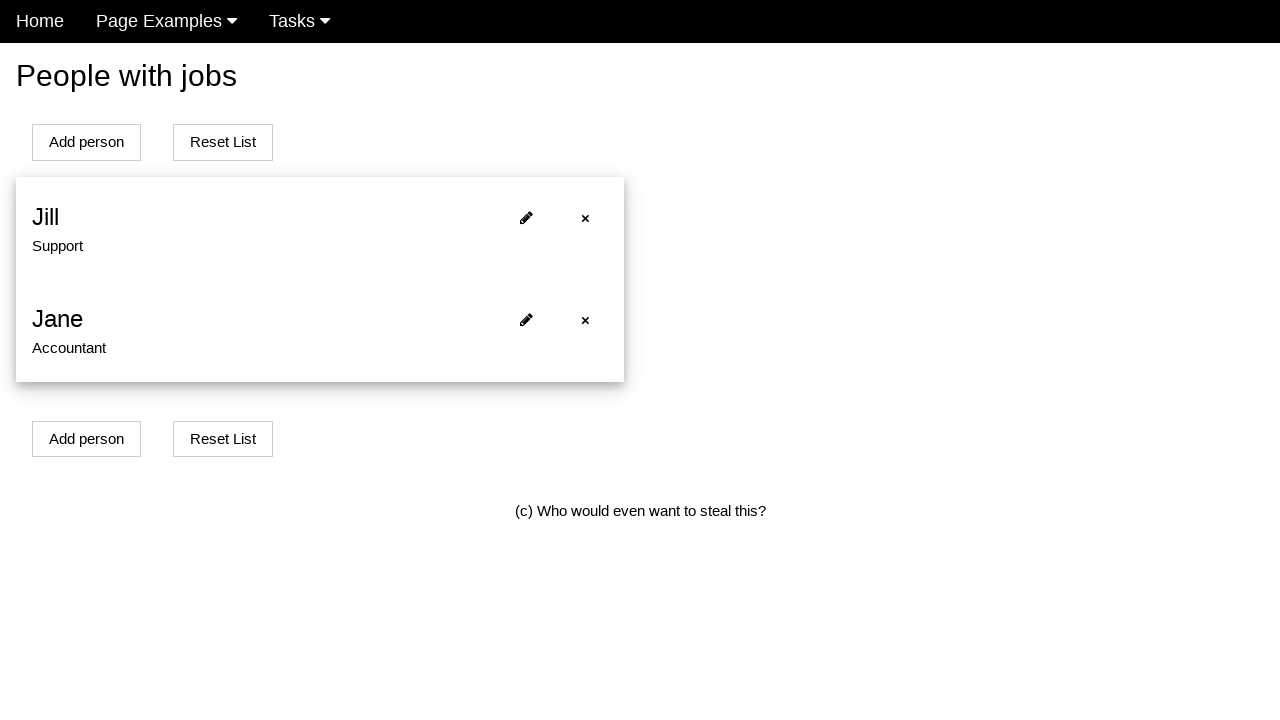